Tests interaction with a button element on an MDN accessibility demo page, clicking it and handling the resulting alert popup

Starting URL: https://mdn.github.io/learning-area/tools-testing/cross-browser-testing/accessibility/native-keyboard-accessibility.html

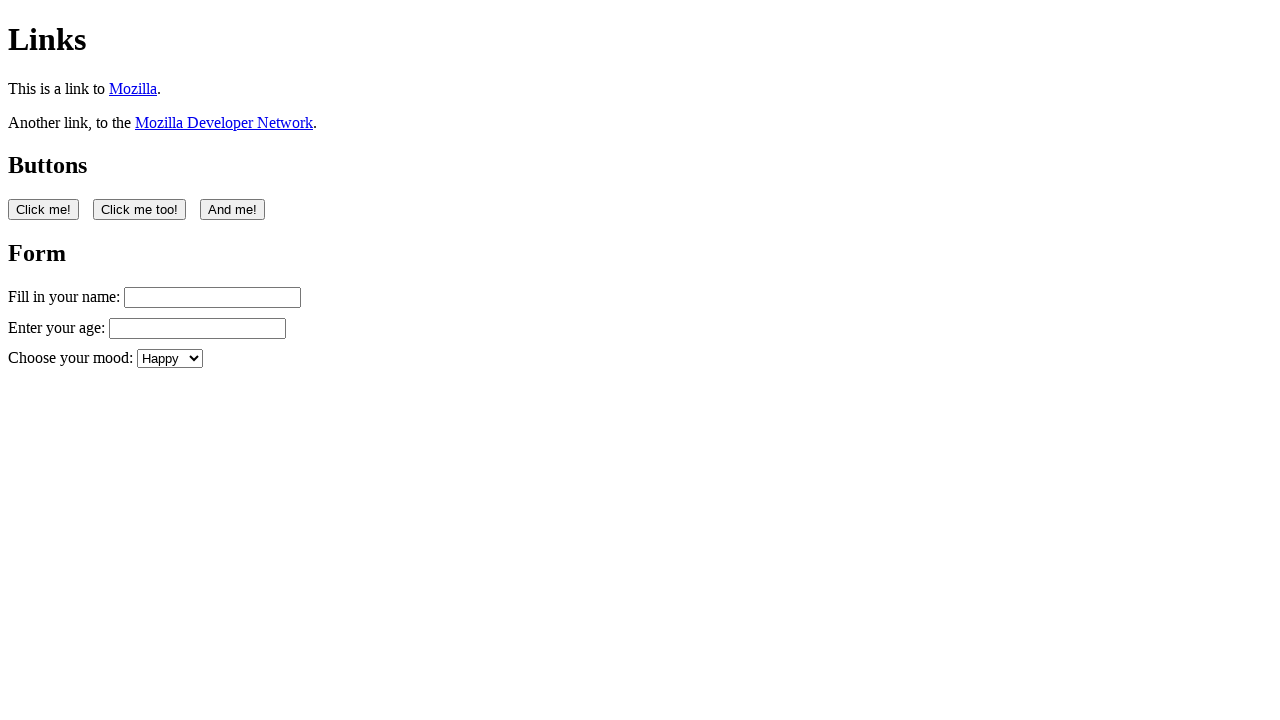

Clicked the first button on the MDN accessibility demo page at (44, 209) on button:nth-of-type(1)
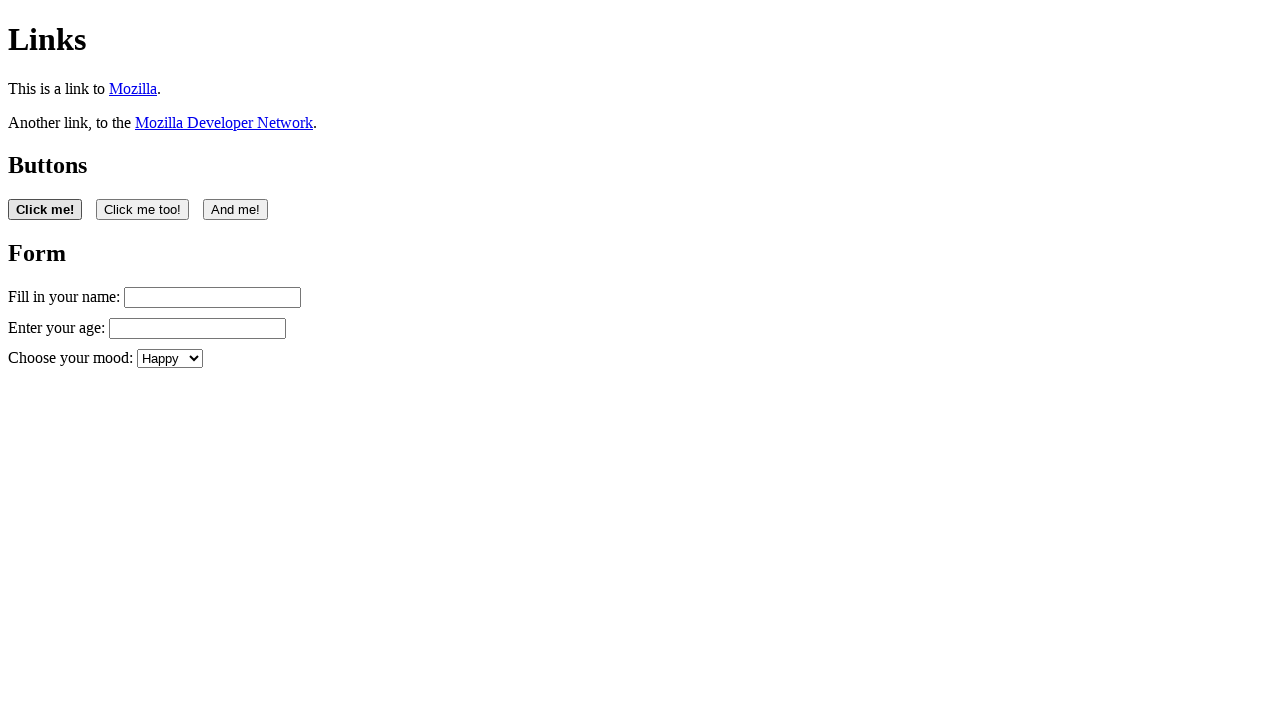

Set up dialog handler to accept alert popups
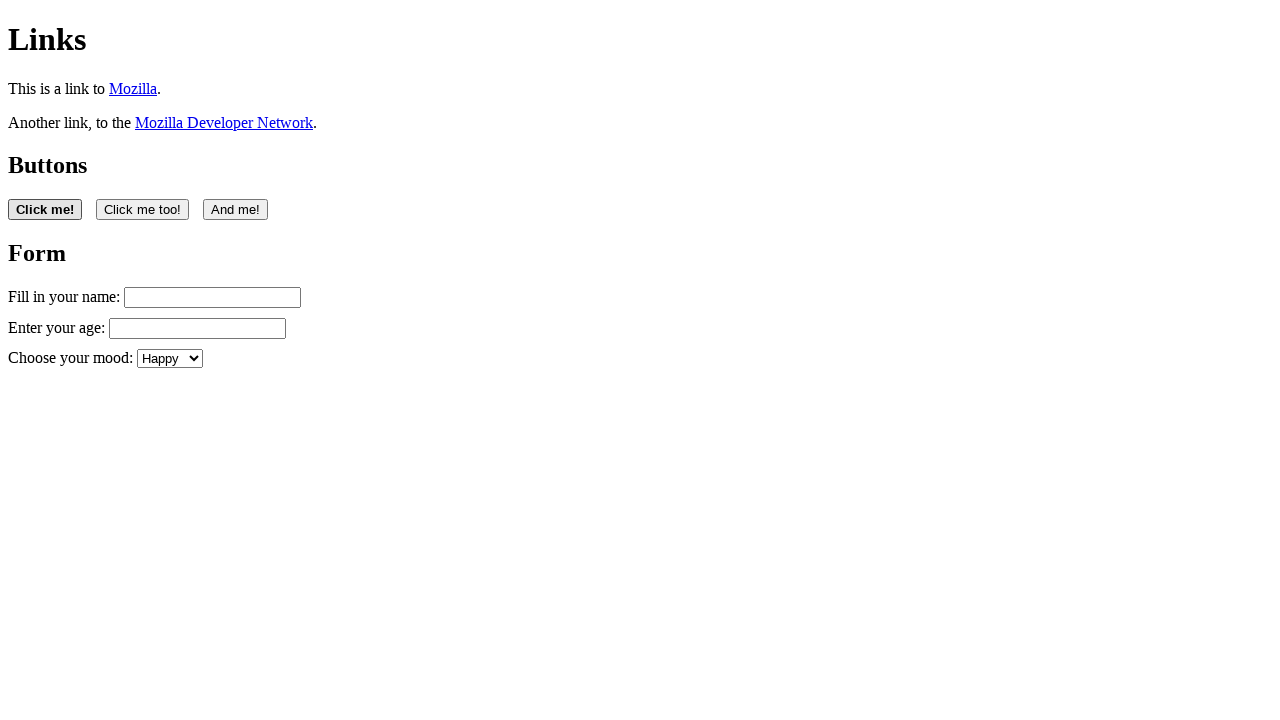

Filled name input field with 'Testing keyboard accessibility' on #name
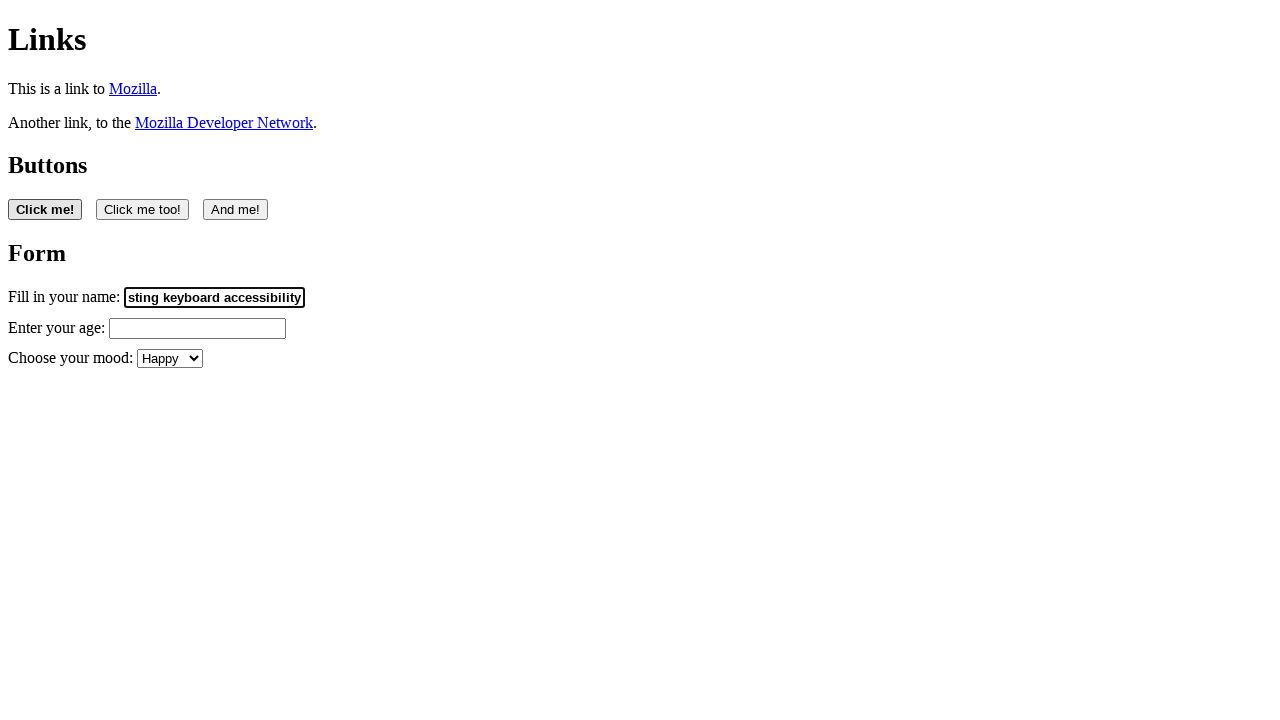

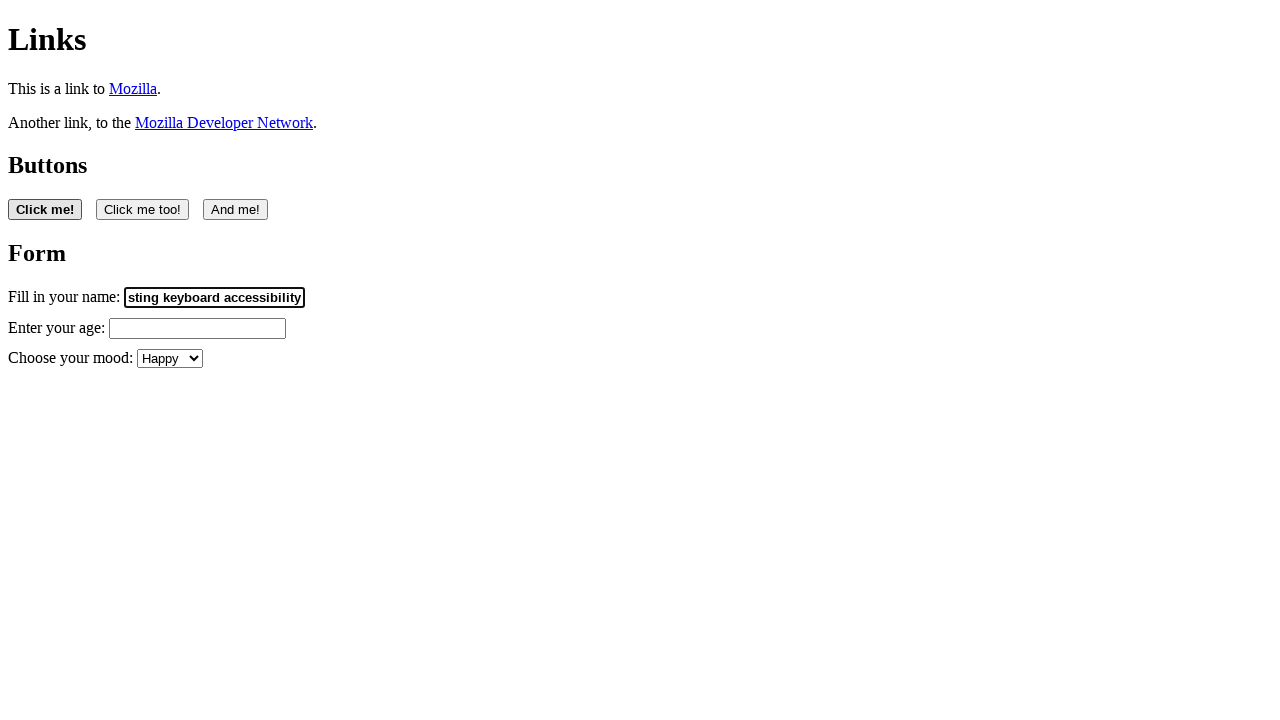